Tests form filling on a practice login page by entering username and password, clicking sign in to trigger an error, then navigating to the forgot password form and filling name/email fields using various locator strategies (id, name, xpath, css selectors).

Starting URL: https://rahulshettyacademy.com/locatorspractice/

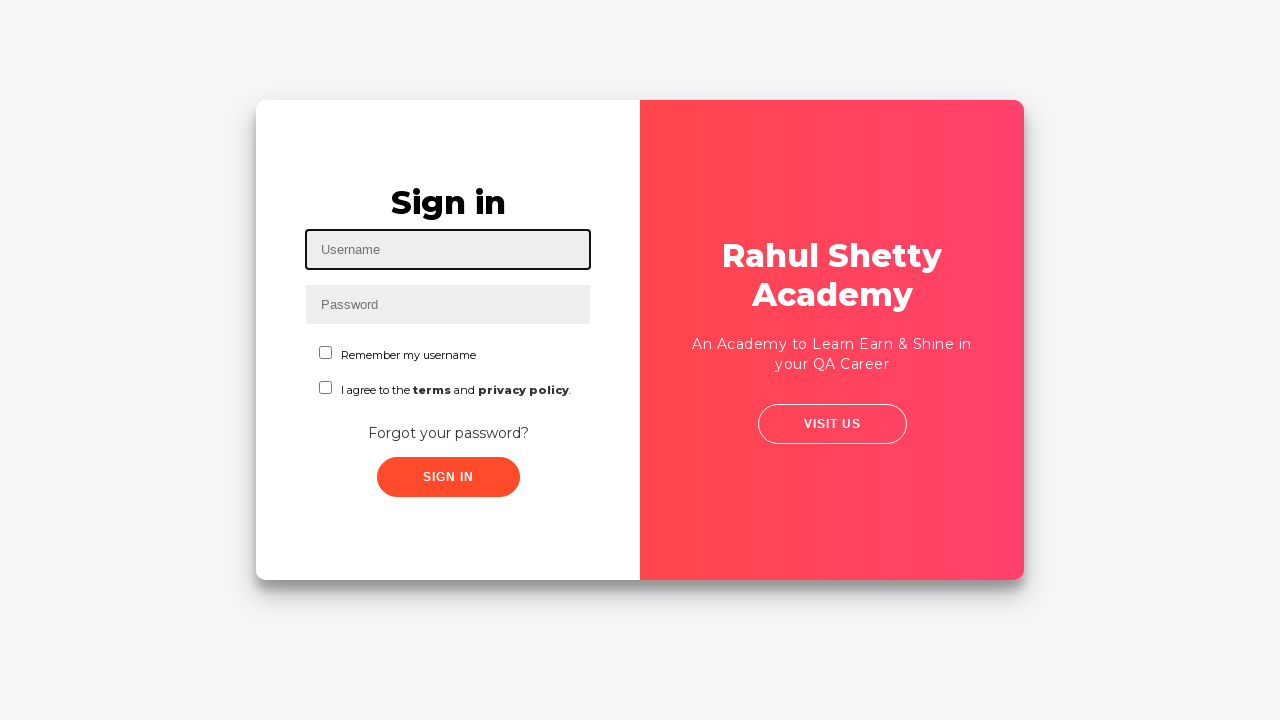

Filled username field with 'EricRicketts' using ID selector on #inputUsername
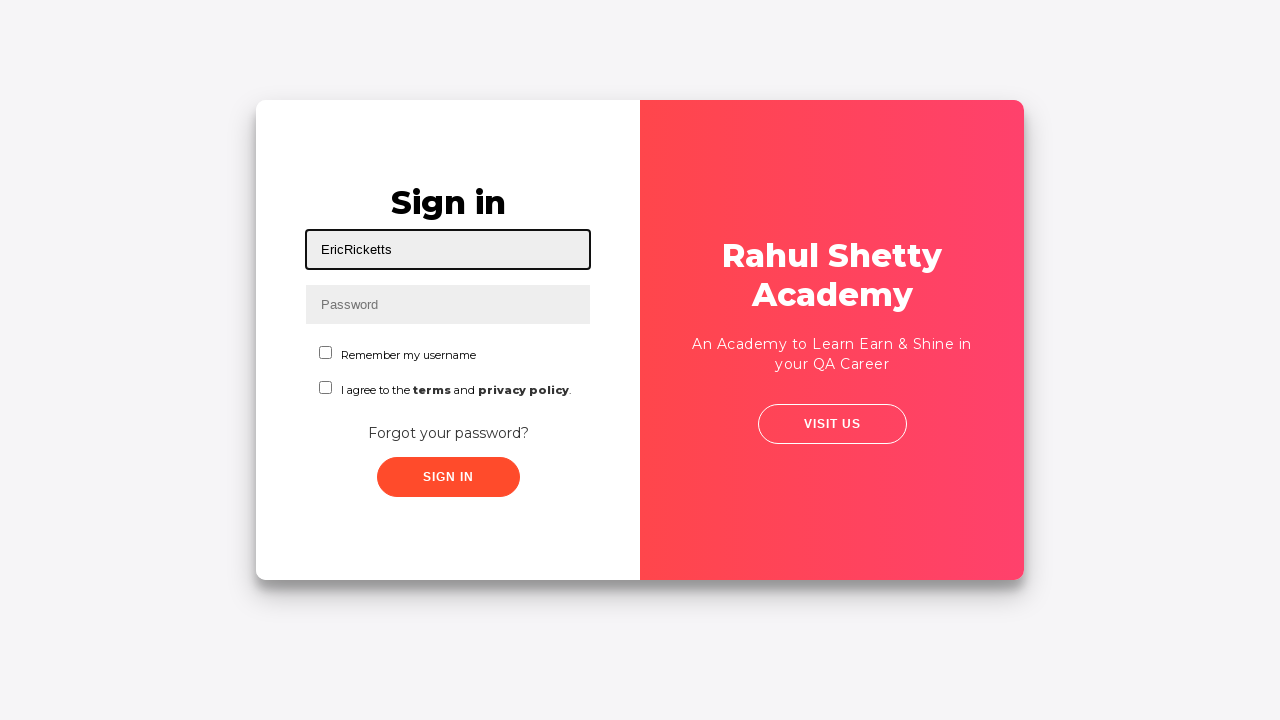

Filled password field with 'foo123bar@#$' using name selector on input[name='inputPassword']
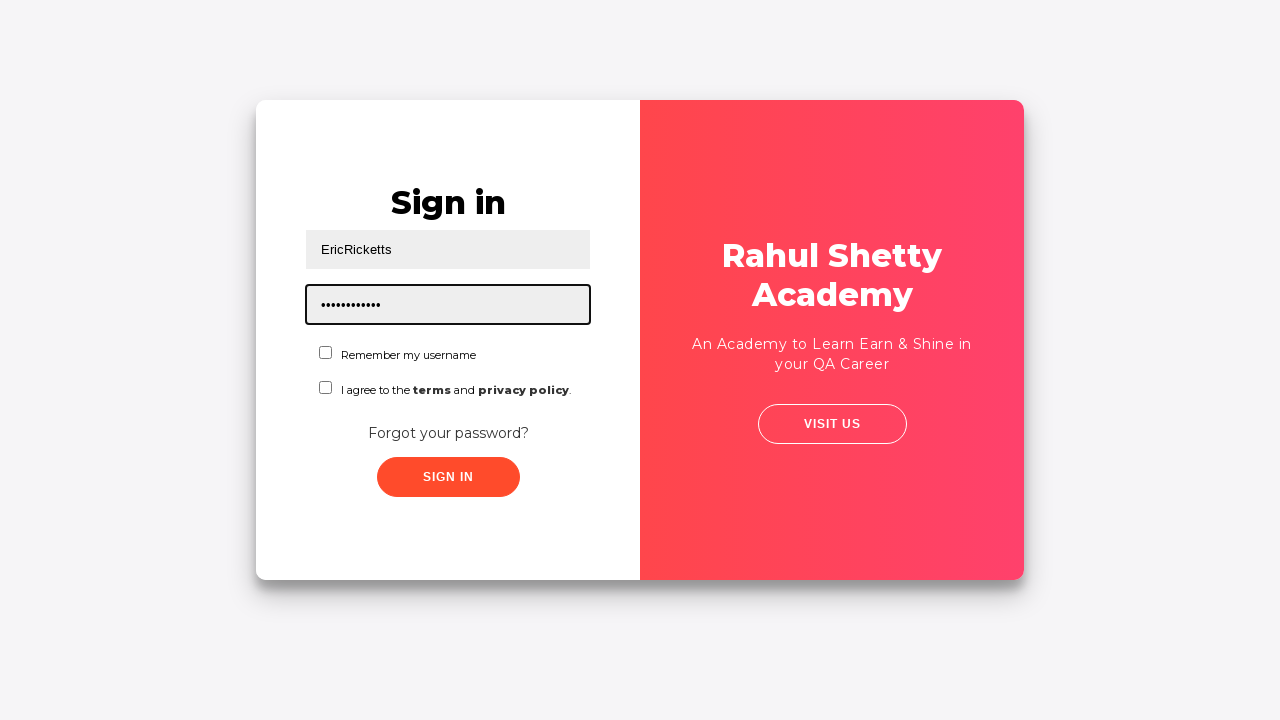

Clicked sign in button at (448, 477) on button.submit.signInBtn
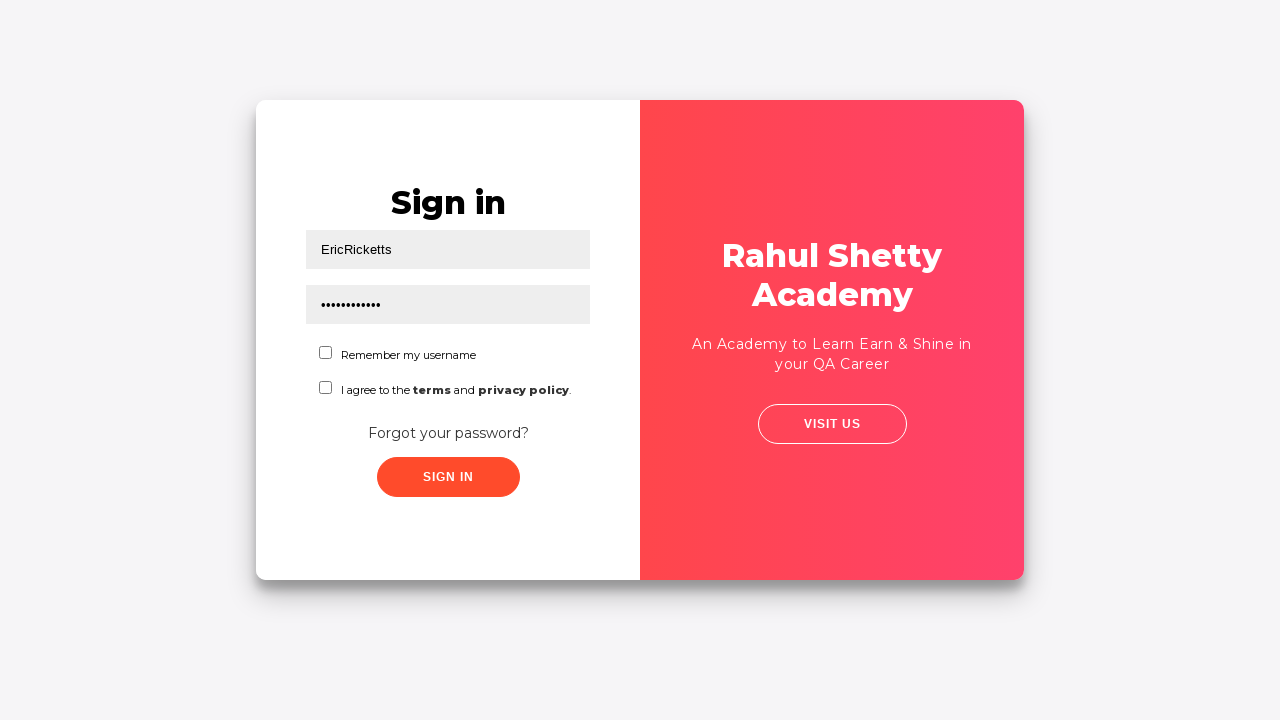

Error message appeared after failed login attempt
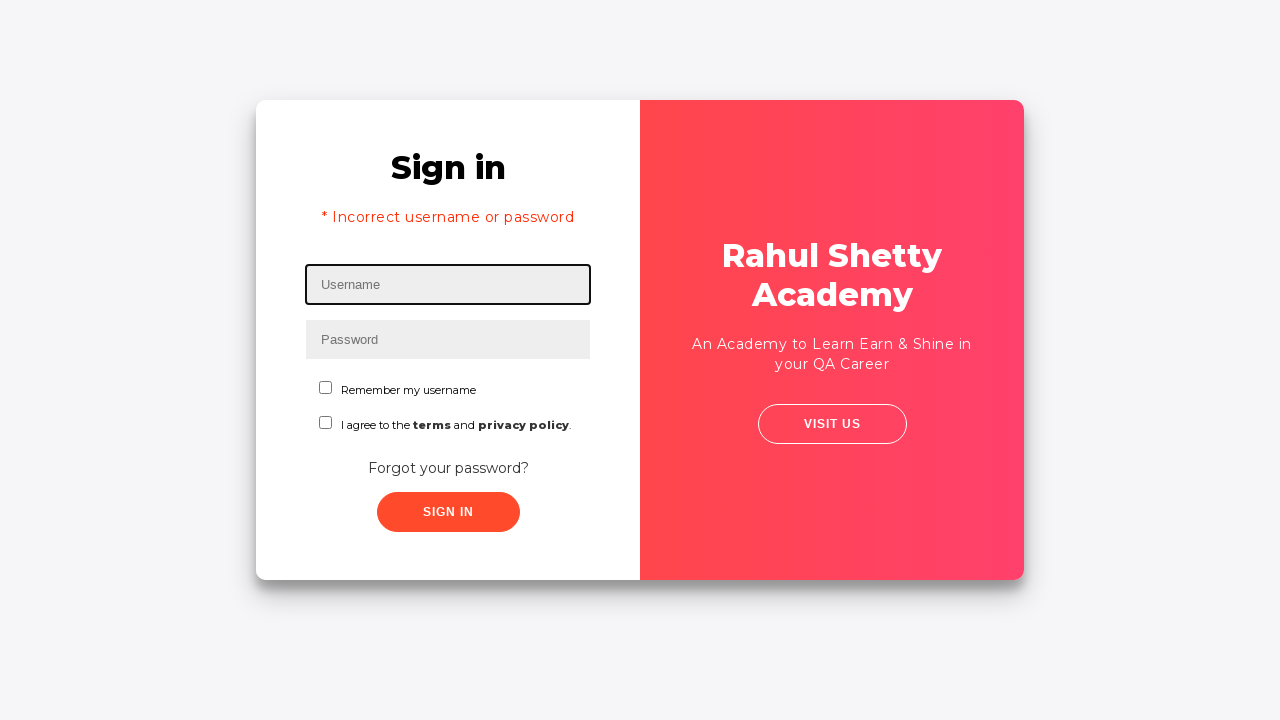

Clicked 'Forgot your password?' link to navigate to password reset form at (448, 468) on text=Forgot your password?
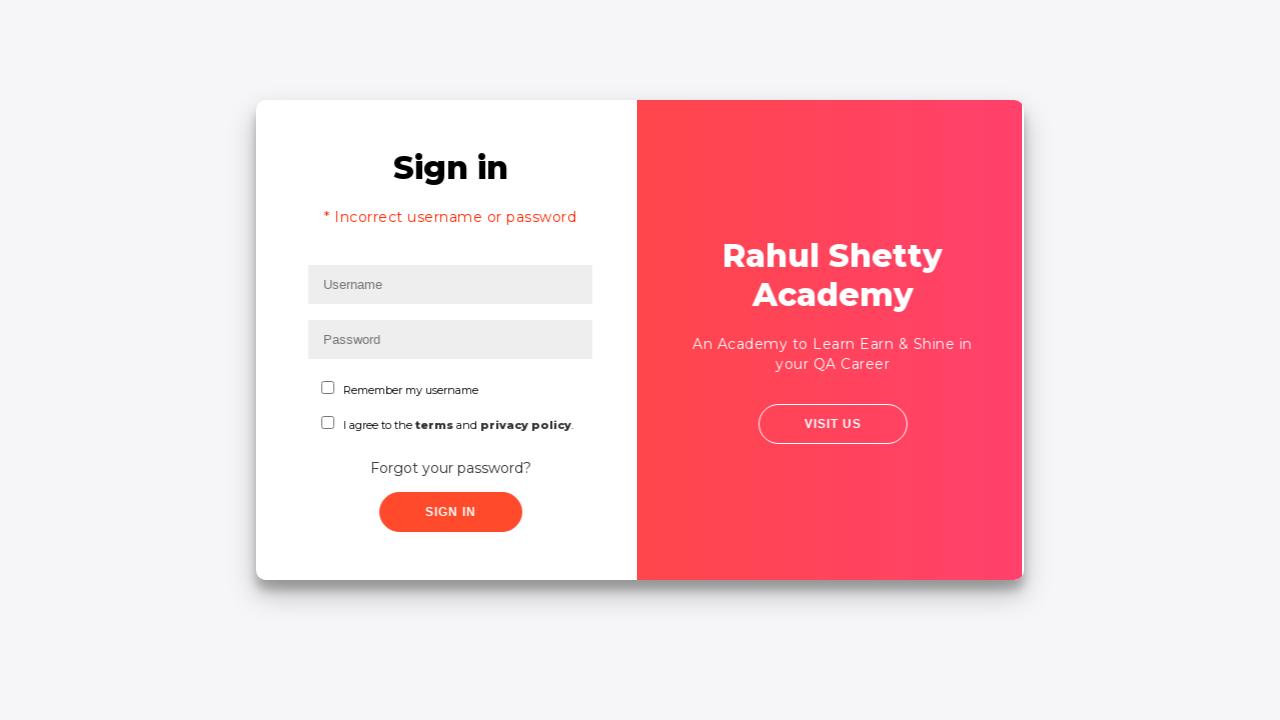

Password reset form loaded with Name field visible
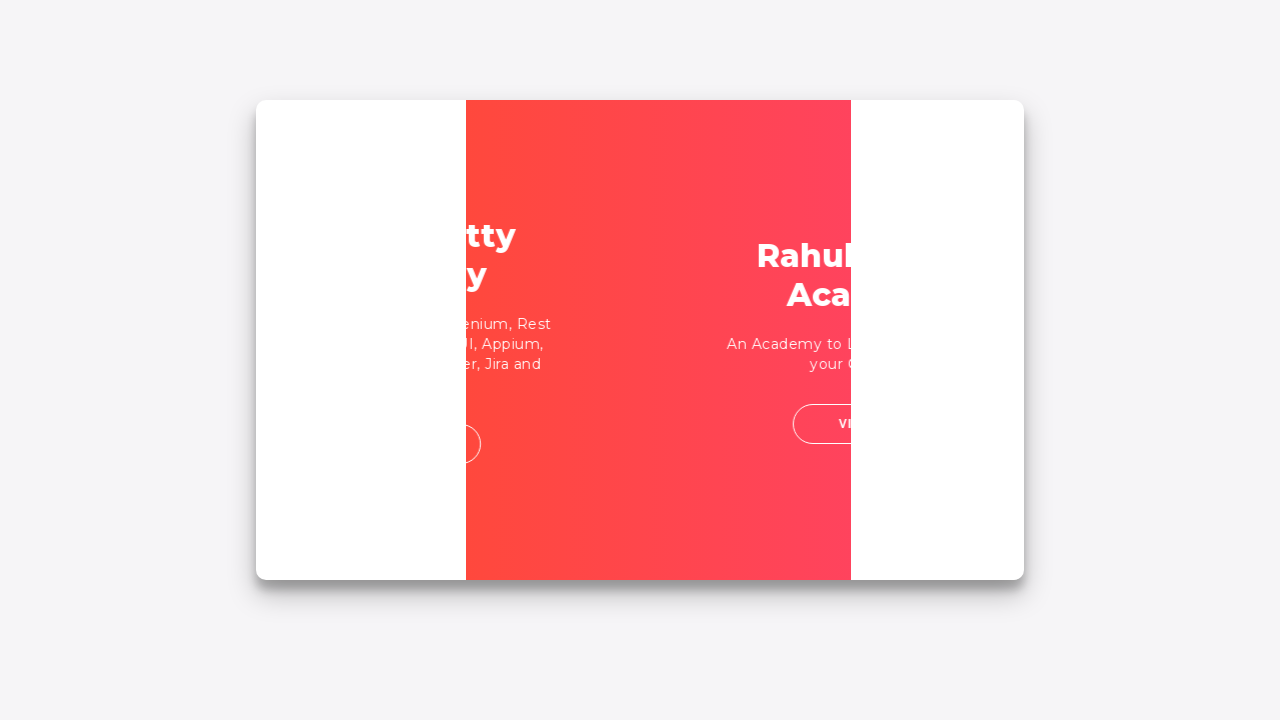

Filled reset password name field with 'EricRicketts' using placeholder selector on input[placeholder='Name']
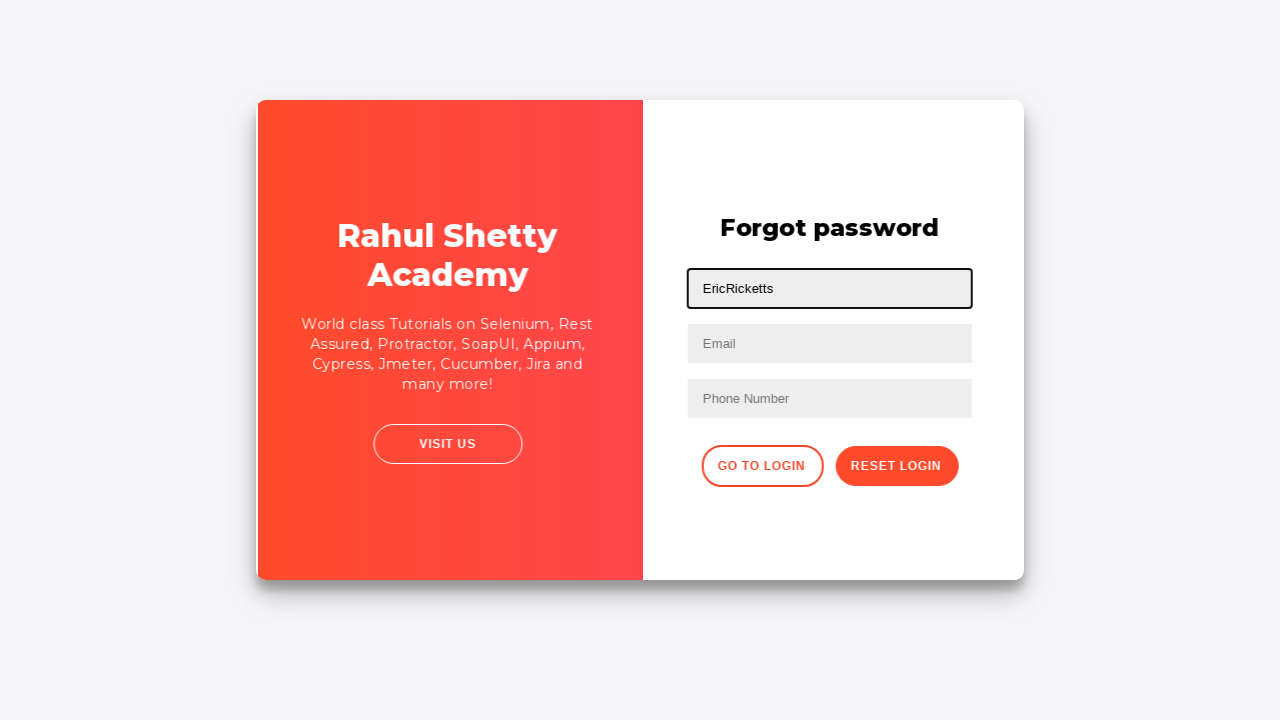

Filled reset password email field with 'eric_ricketts@icloud.com' using placeholder selector on input[placeholder='Email']
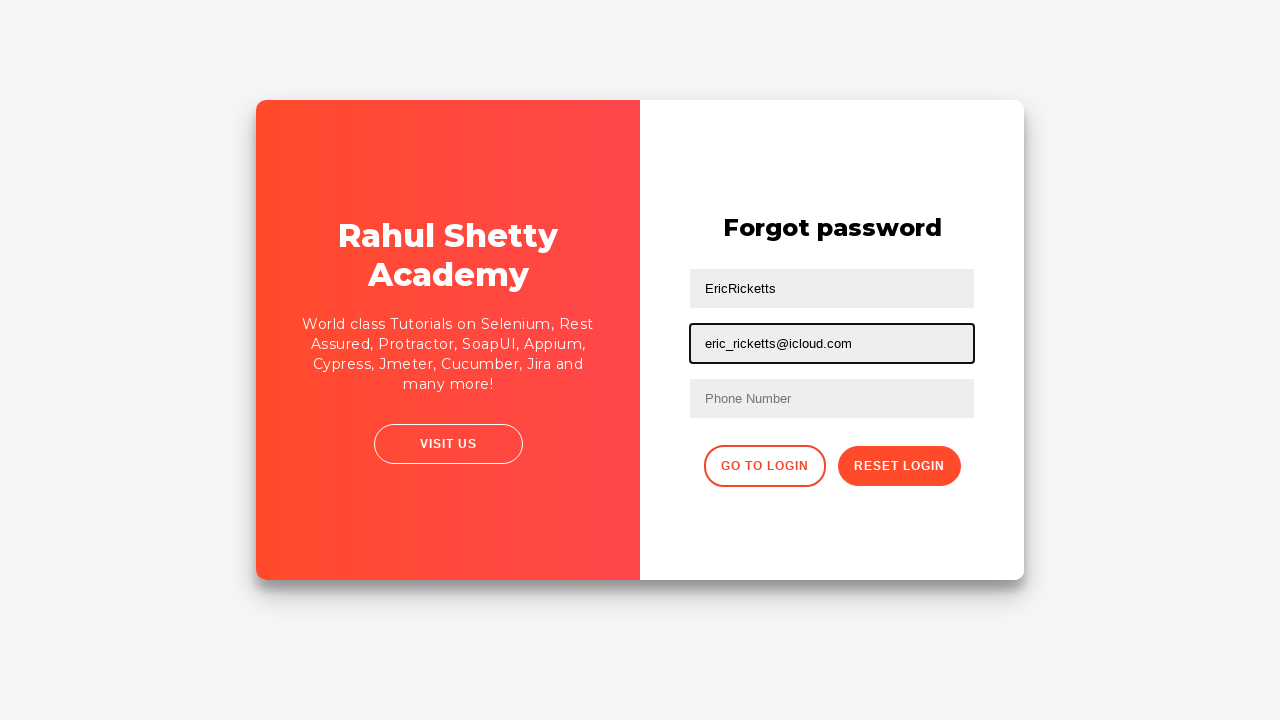

Cleared name field on input[placeholder='Name']
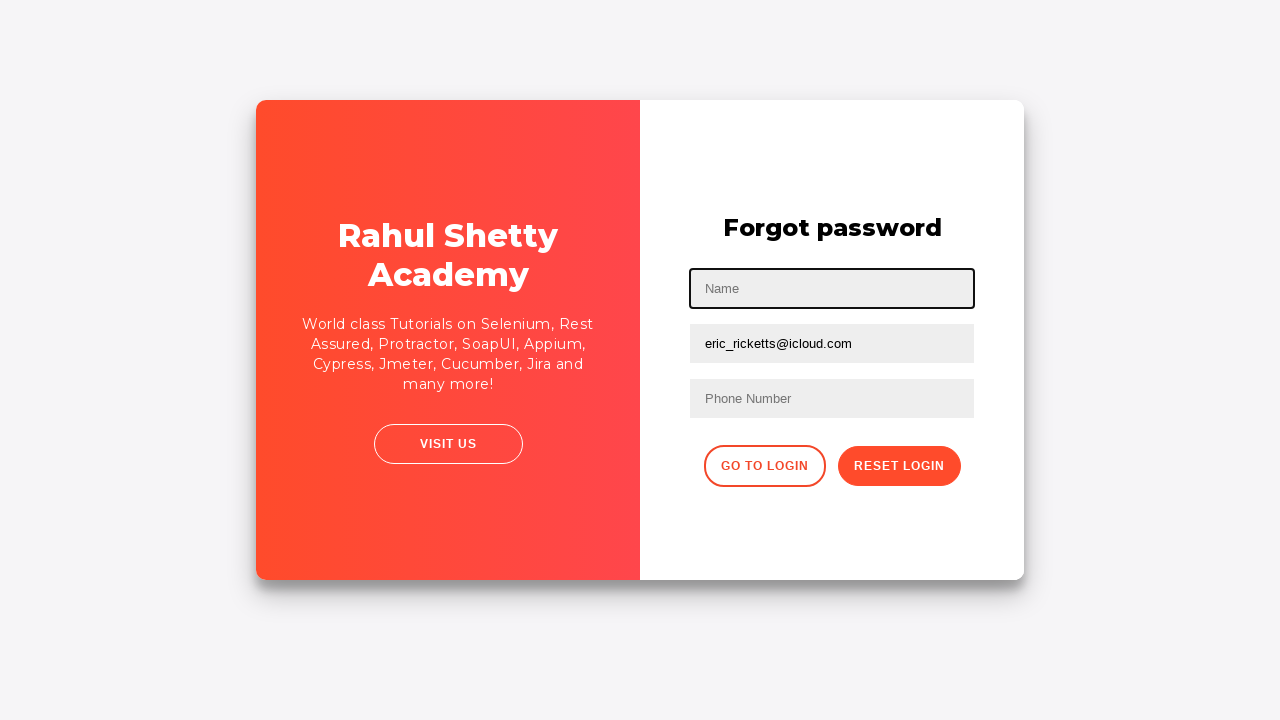

Cleared email field on input[placeholder='Email']
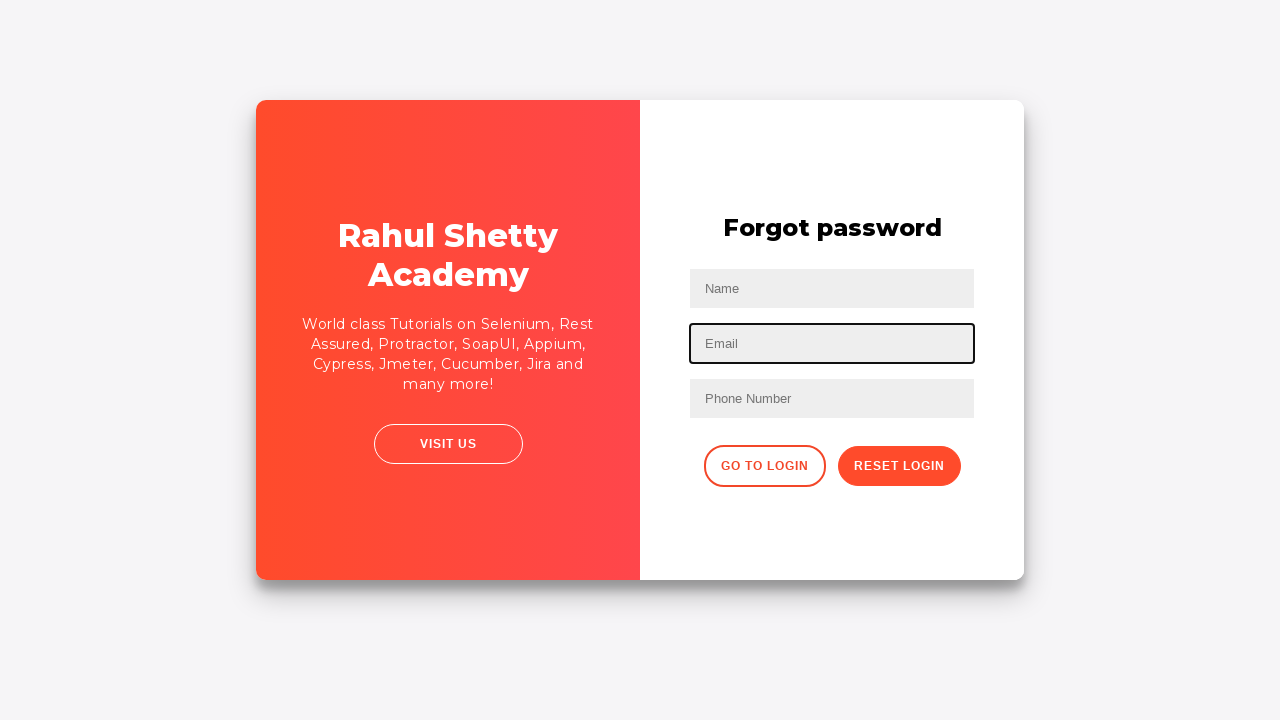

Filled first text input field with 'EricRicketts' using nth-of-type selector on input[type='text']:nth-of-type(1)
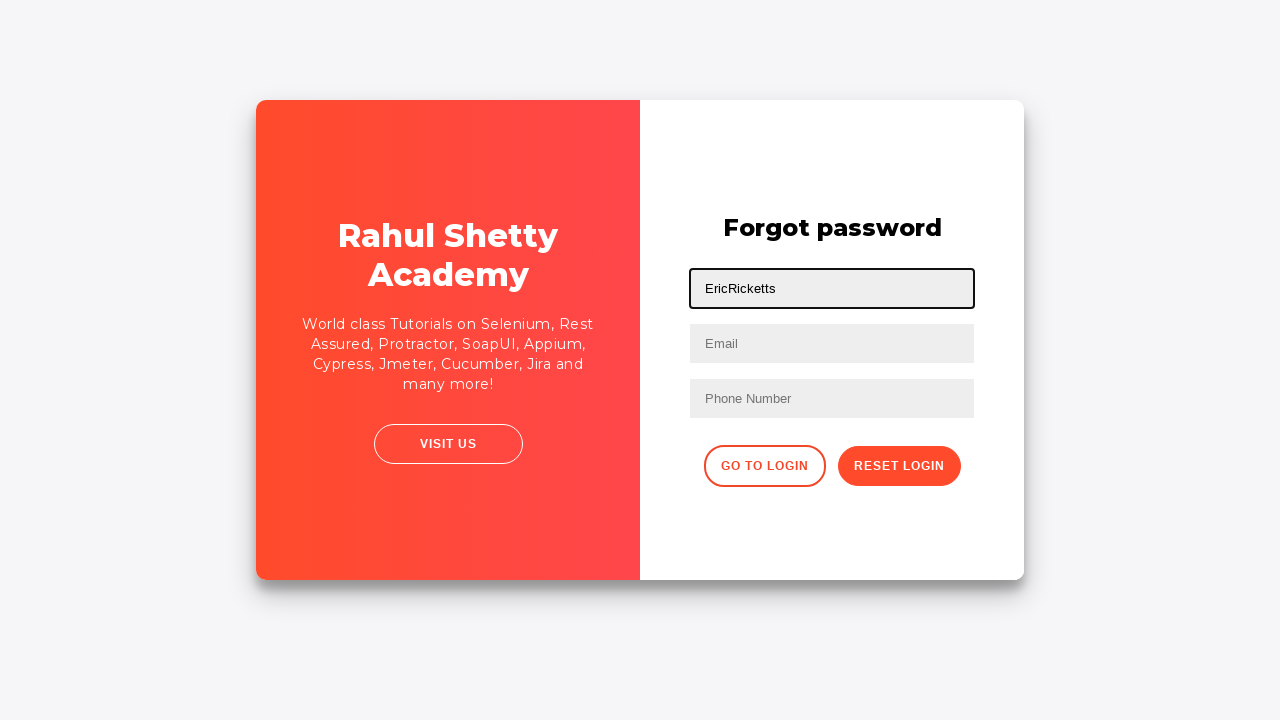

Filled second text input field with 'eric_ricketts@icloud.com' using nth-of-type selector on input[type='text']:nth-of-type(2)
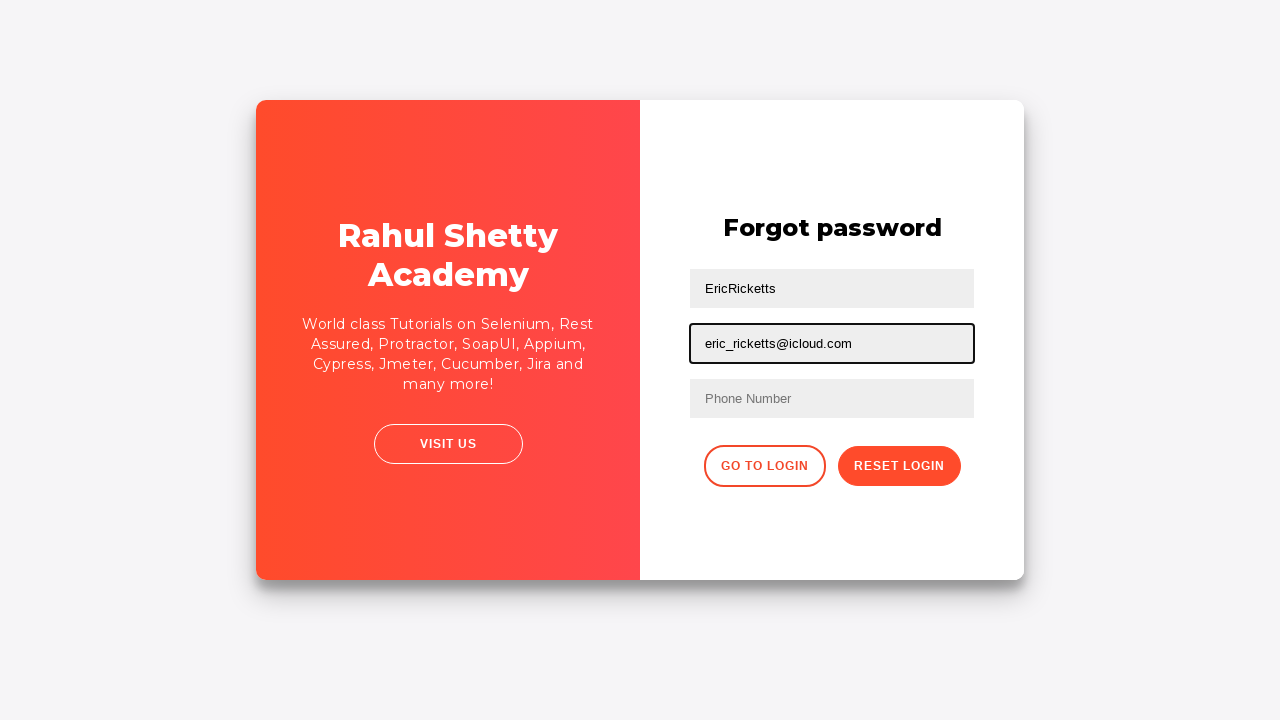

Cleared first text input field using nth-of-type selector on input[type='text']:nth-of-type(1)
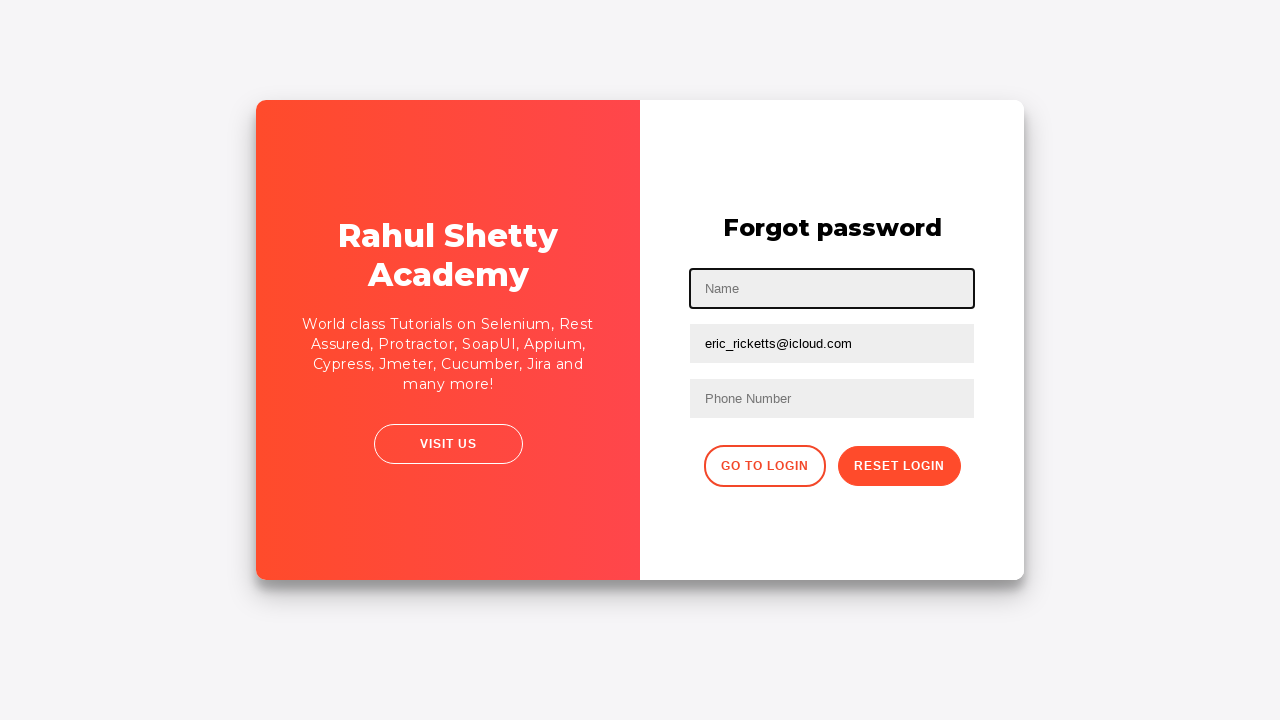

Cleared second text input field using nth-of-type selector on input[type='text']:nth-of-type(2)
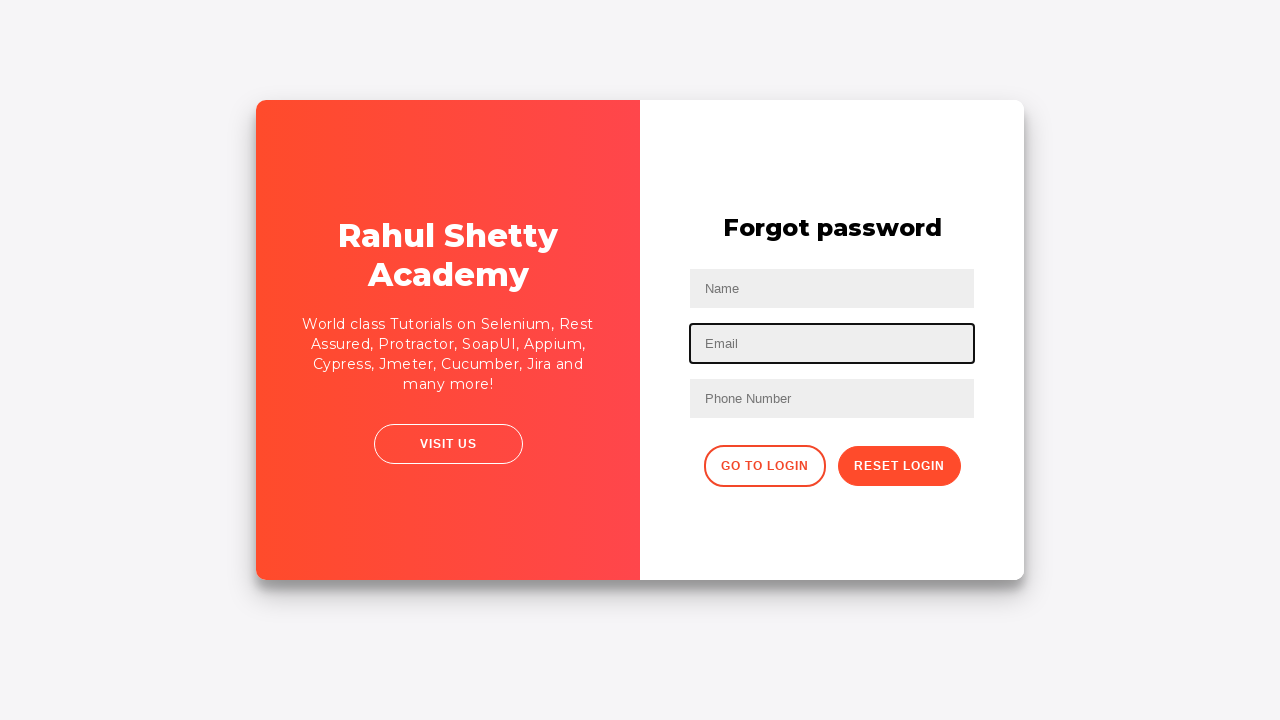

Filled name field with 'EricRicketts' using nth-child selector on input[type='text']:nth-child(2)
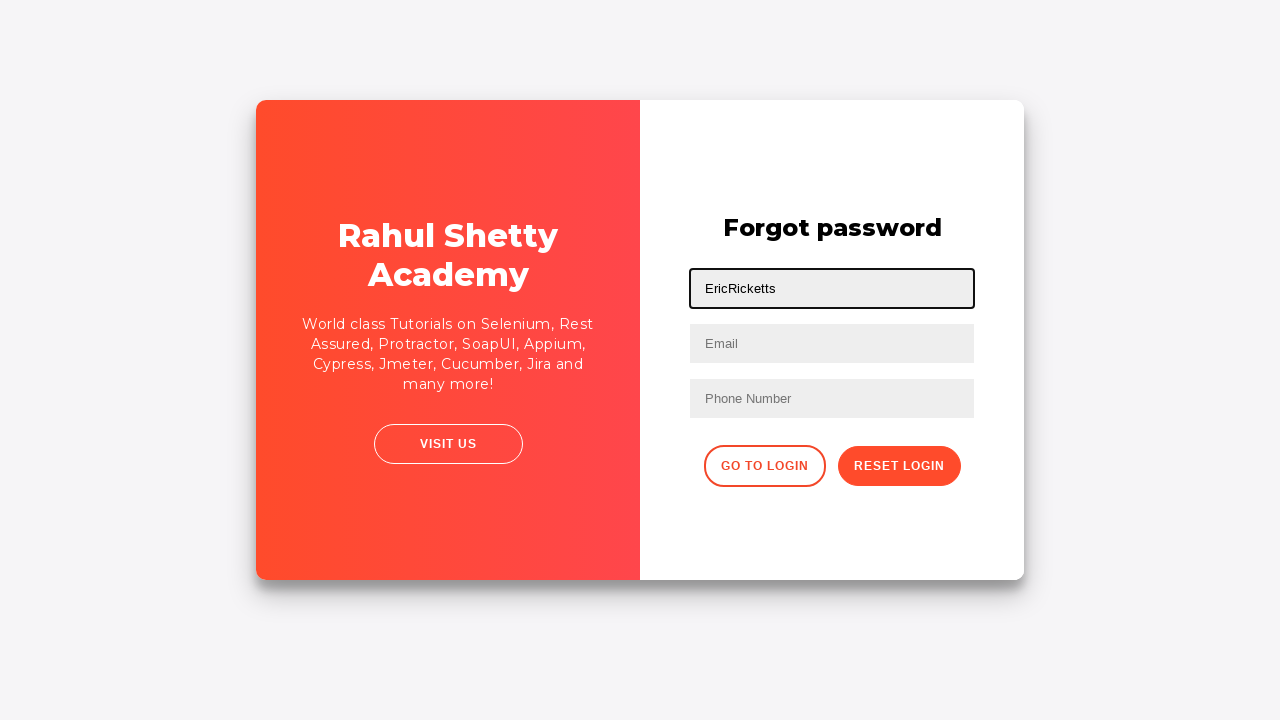

Filled email field with 'eric_ricketts@icloud.com' using nth-child selector on input[type='text']:nth-child(3)
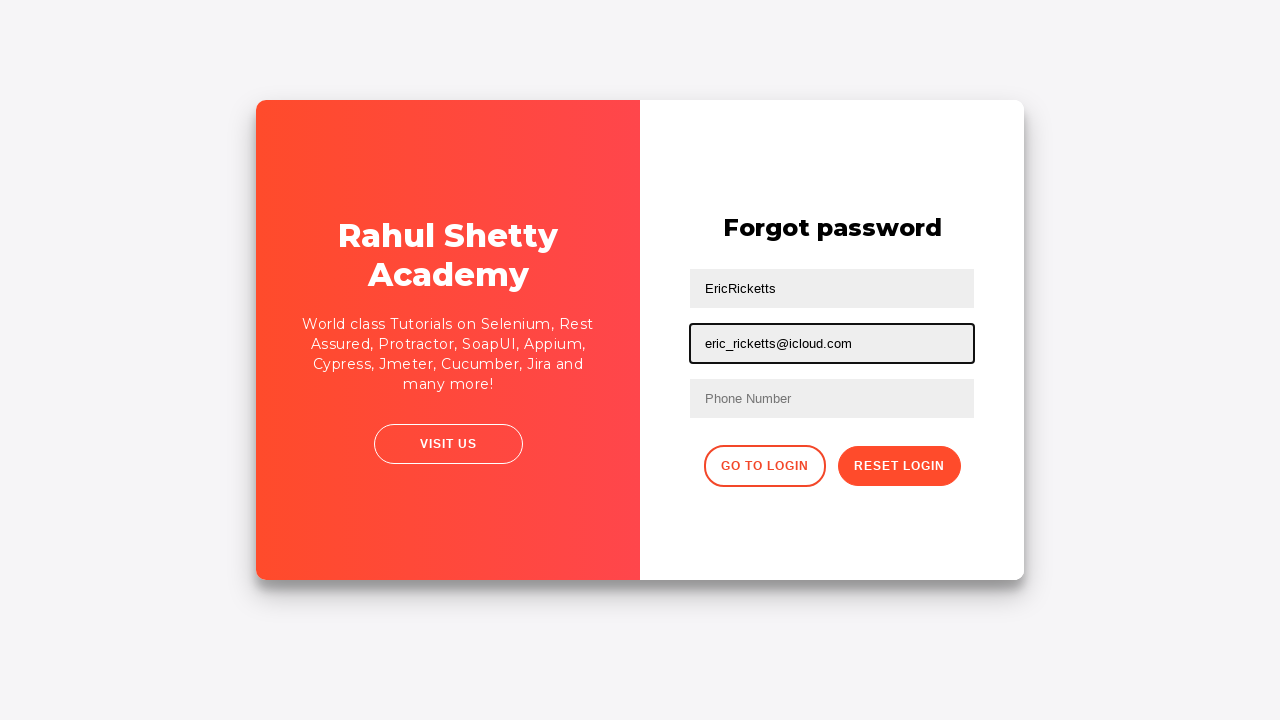

Form heading (h2) is present and visible
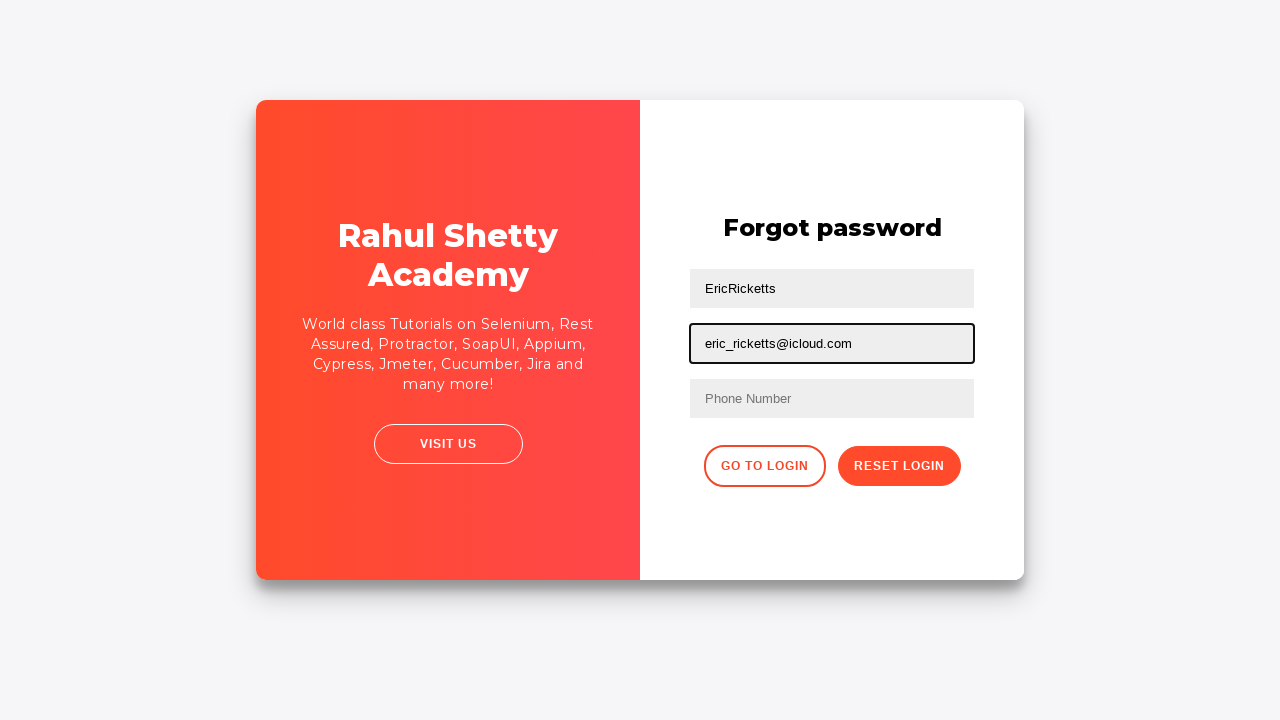

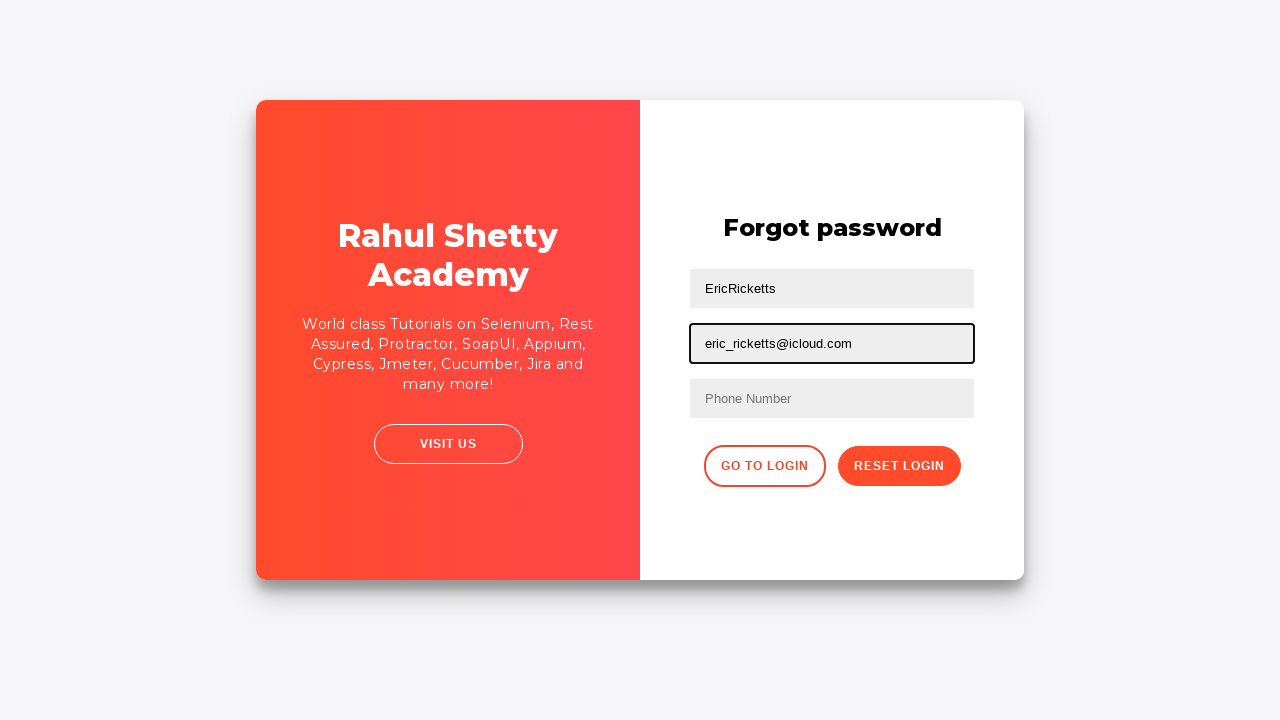